Tests navigation on the Playwright website by clicking the "Get started" link and verifying the Installation heading appears

Starting URL: https://playwright.dev/

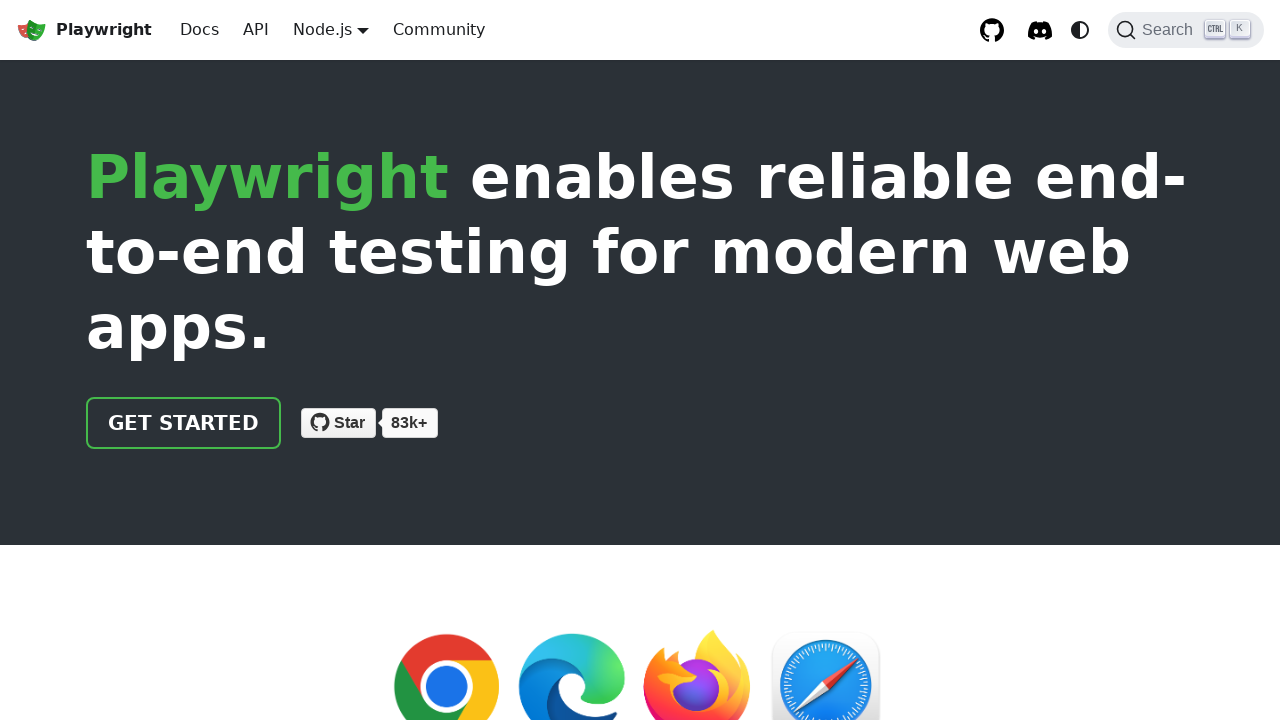

Clicked 'Get started' link on Playwright website at (184, 423) on internal:role=link[name="Get started"i]
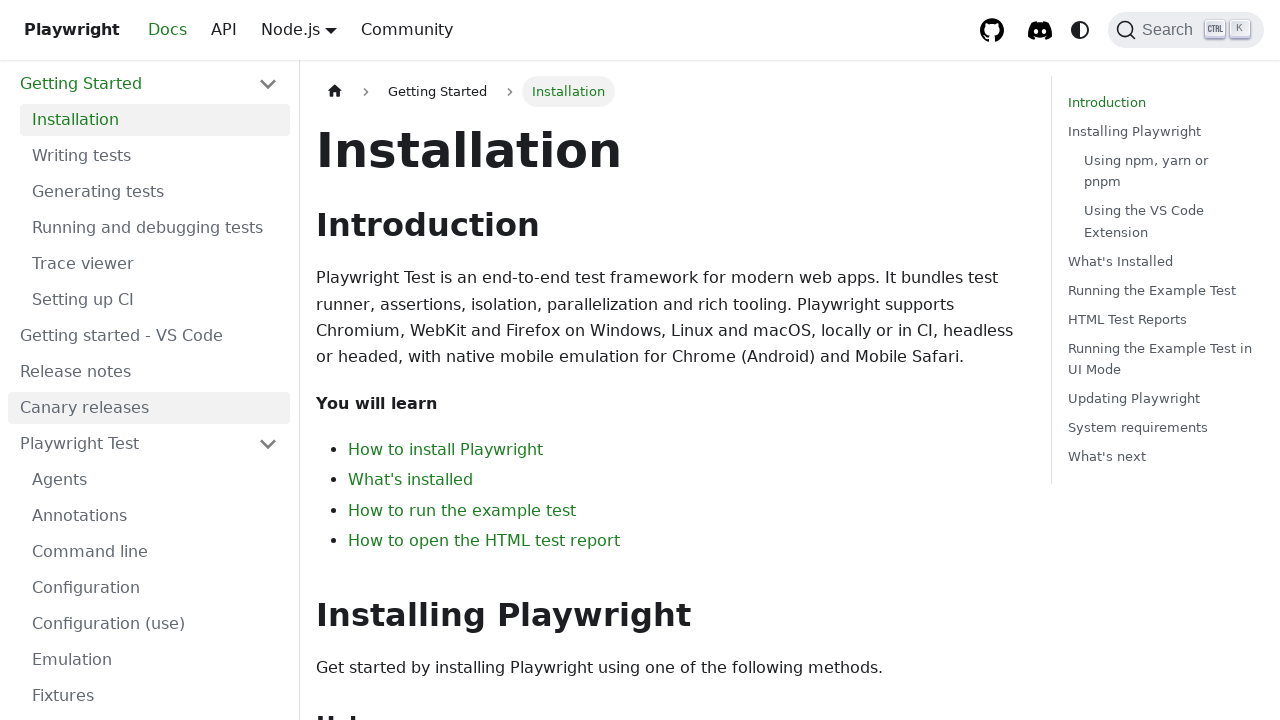

Verified 'Installation' heading is visible after navigation
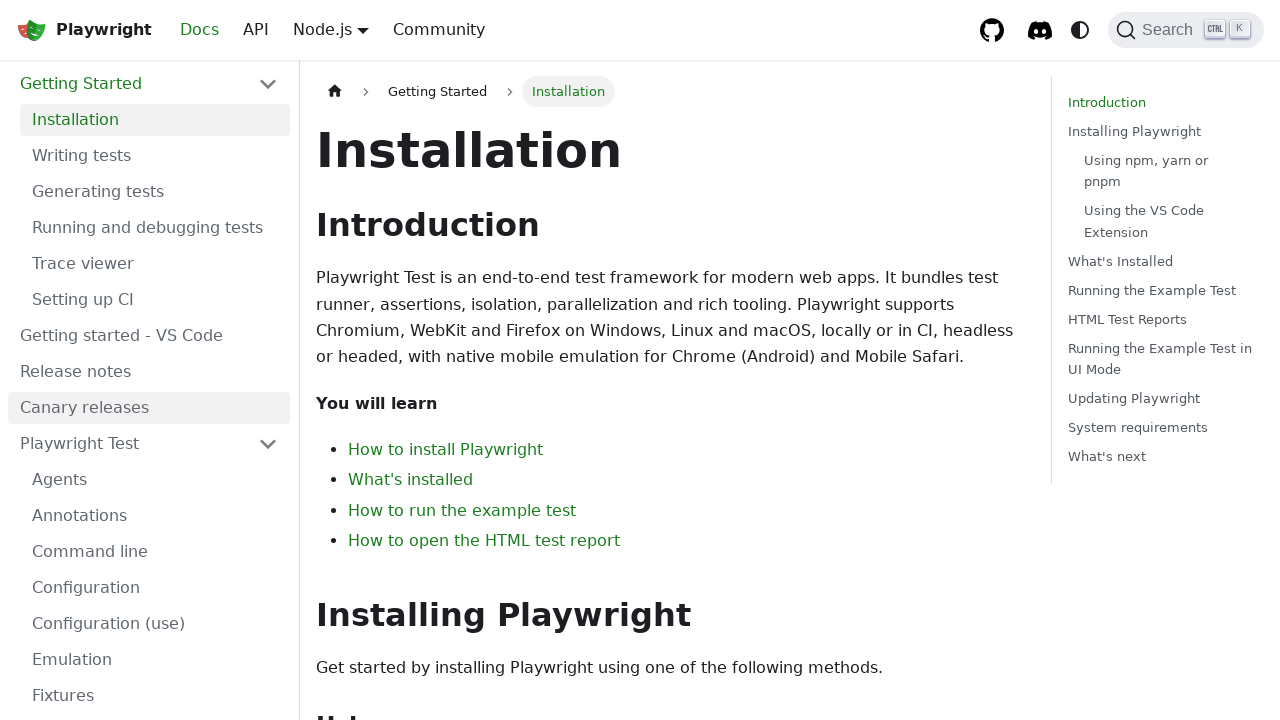

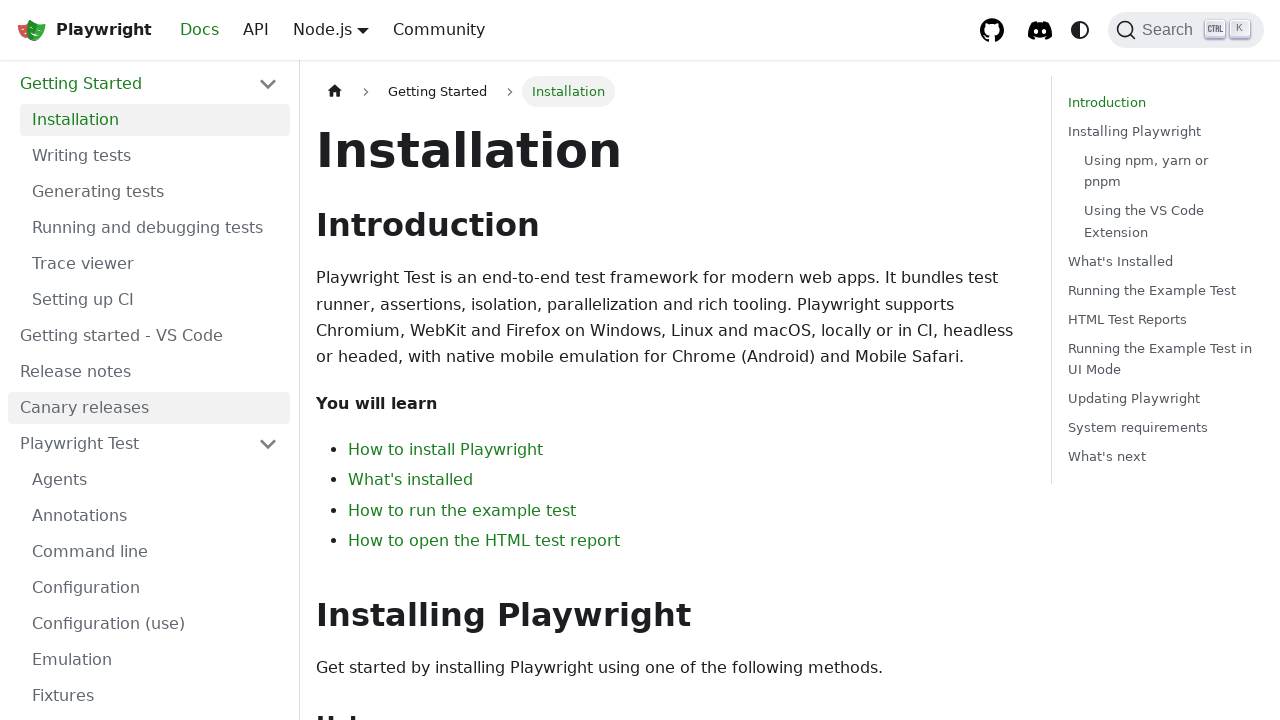